Tests entering only a name, submitting the form, clicking Yes, and verifying the personalized thank you message appears

Starting URL: https://kristinek.github.io/site/tasks/provide_feedback

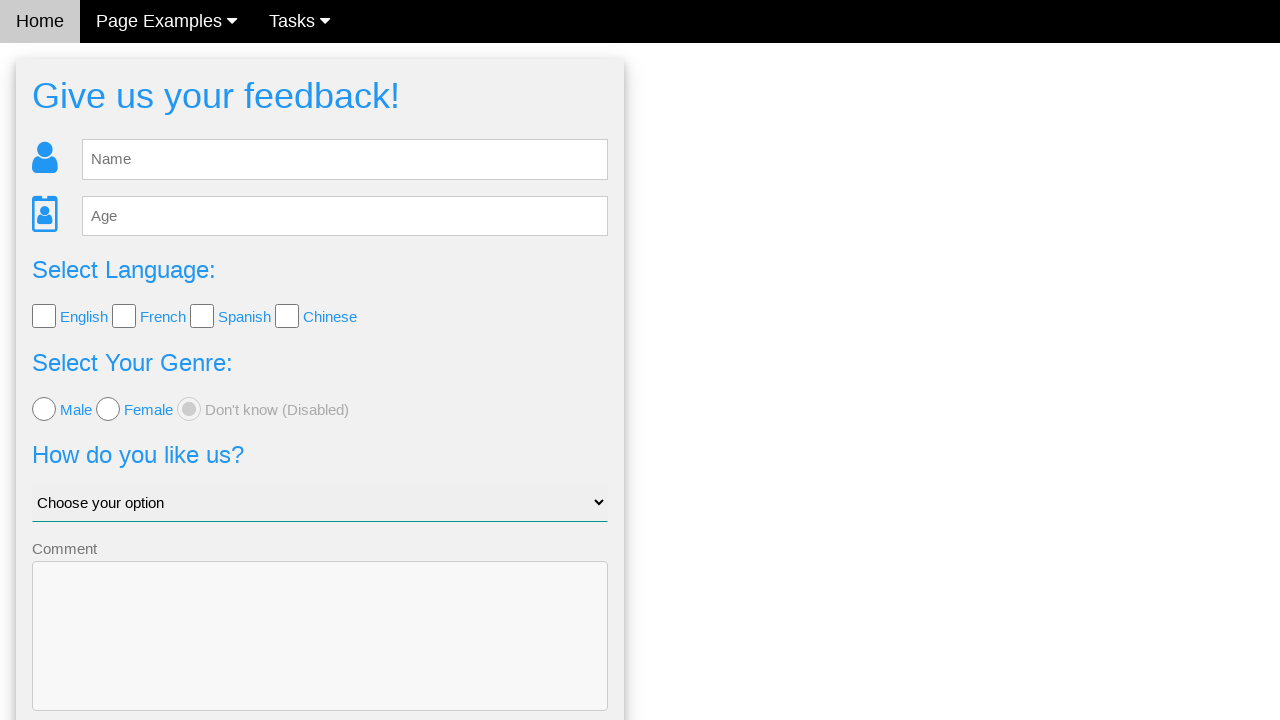

Waited for feedback form name field to load
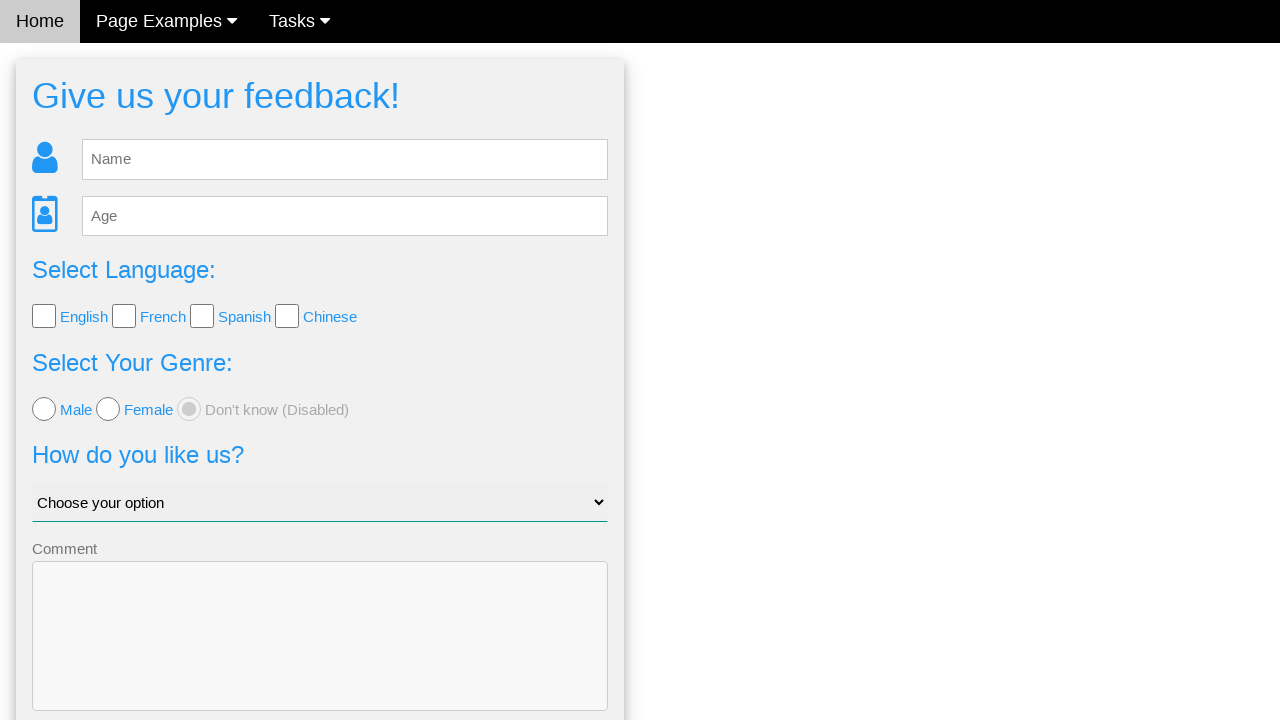

Filled name field with 'Alexandra' on #fb_name
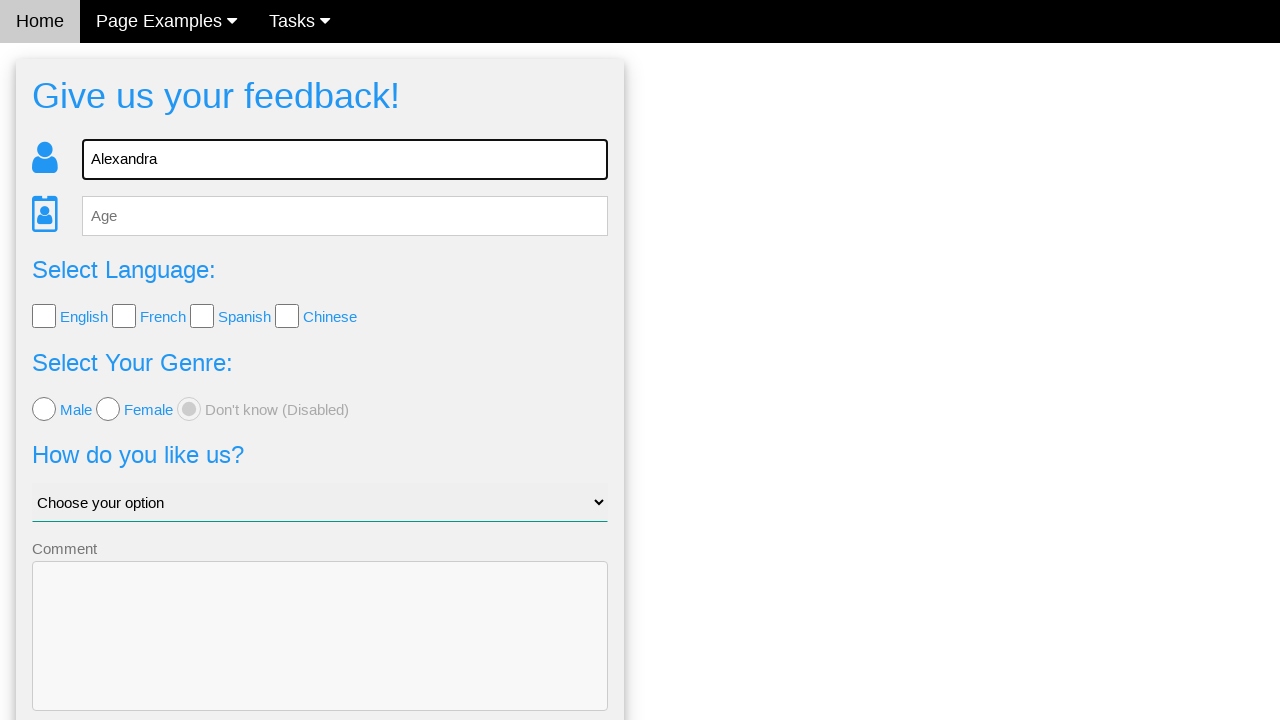

Clicked Send button to submit form at (320, 656) on .w3-btn-block
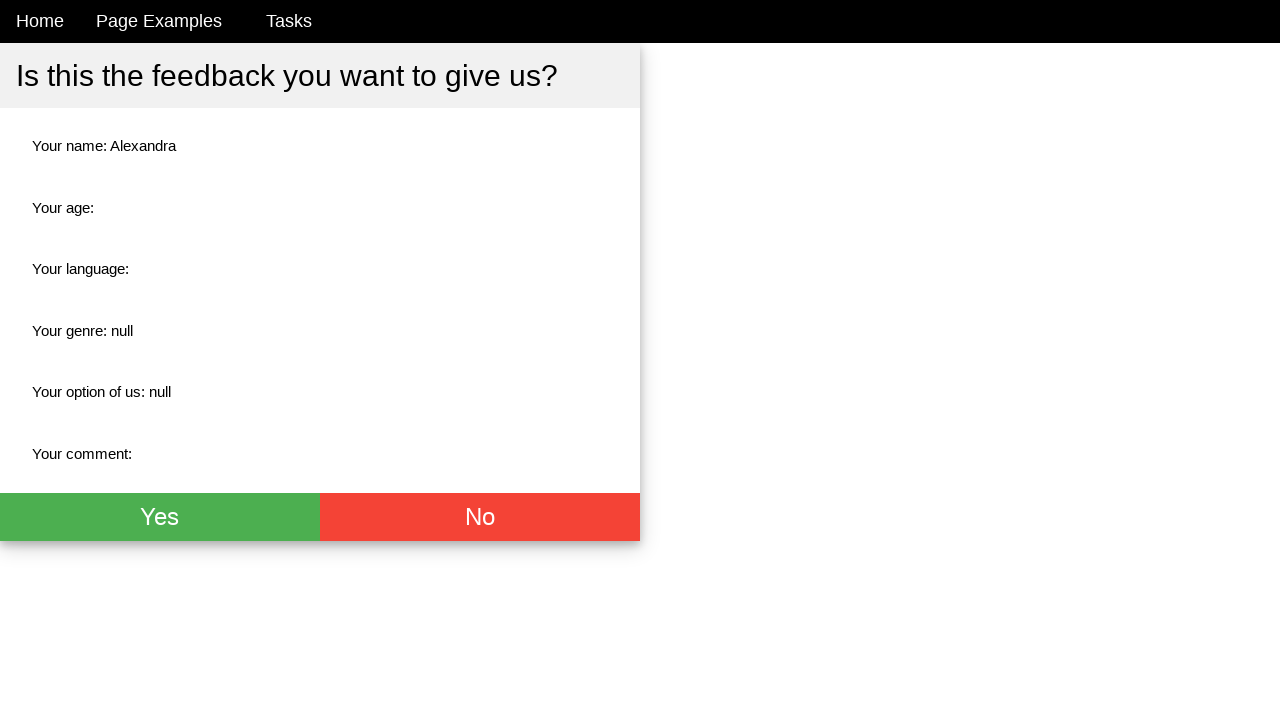

Confirmation page loaded with Yes button
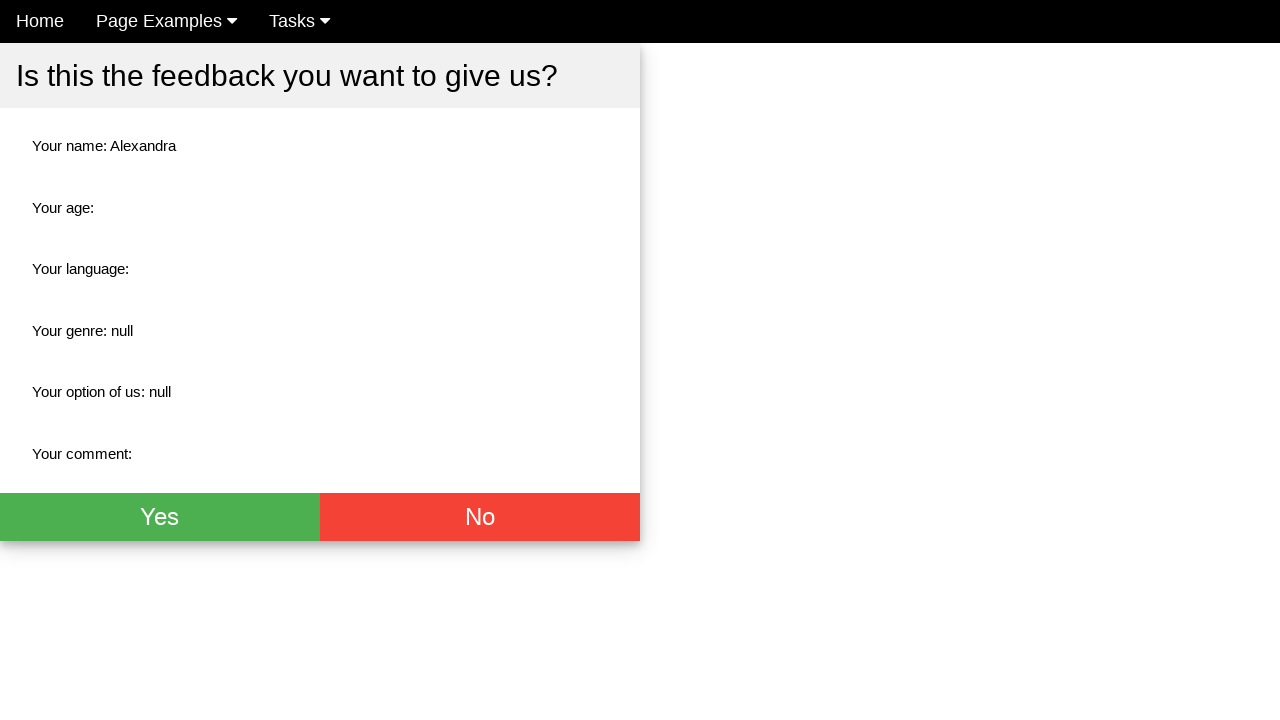

Clicked Yes button on confirmation page at (160, 517) on .w3-green
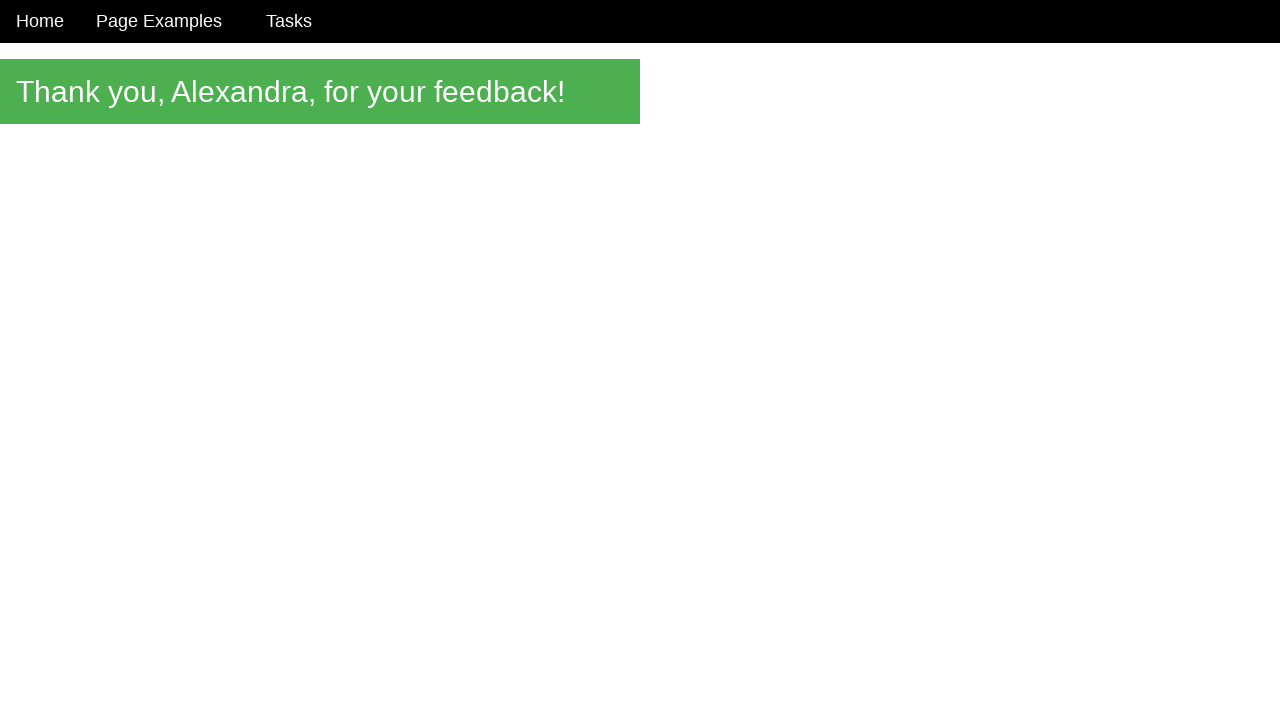

Thank you page loaded with personalized message
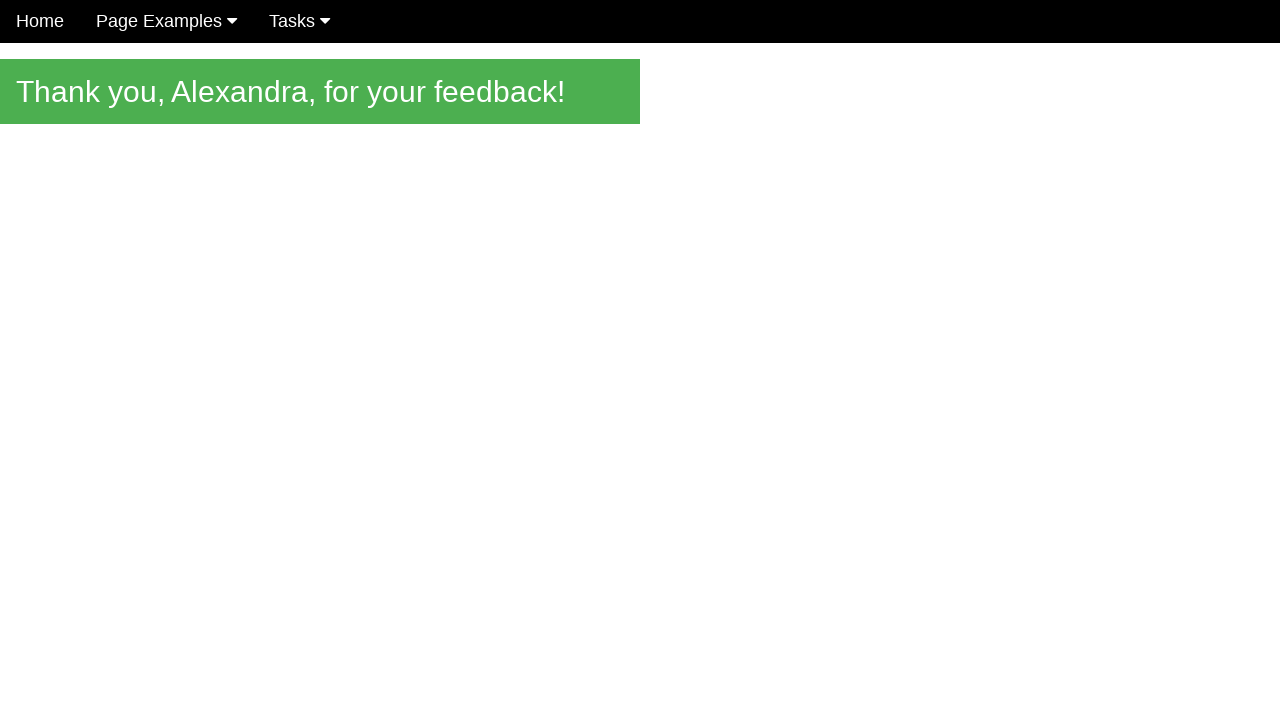

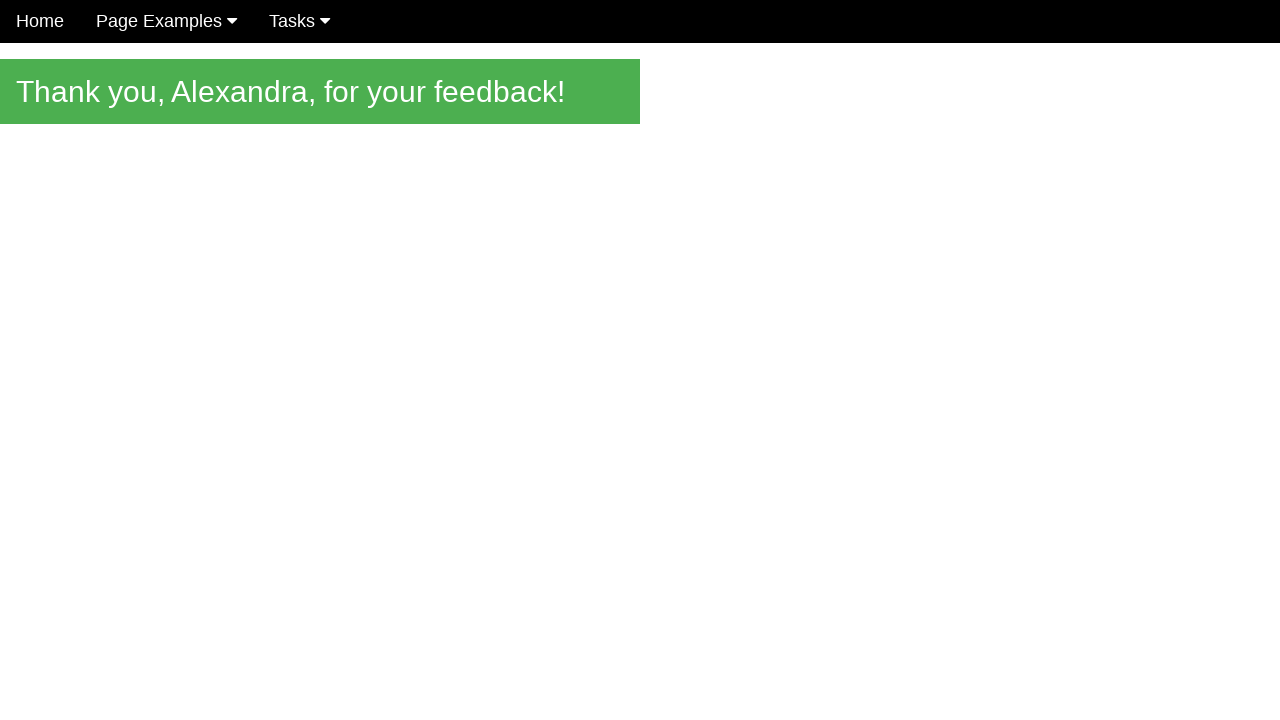